Tests checkbox functionality by verifying initial states of two checkboxes, clicking both to toggle them, and verifying the states have changed

Starting URL: https://the-internet.herokuapp.com/checkboxes

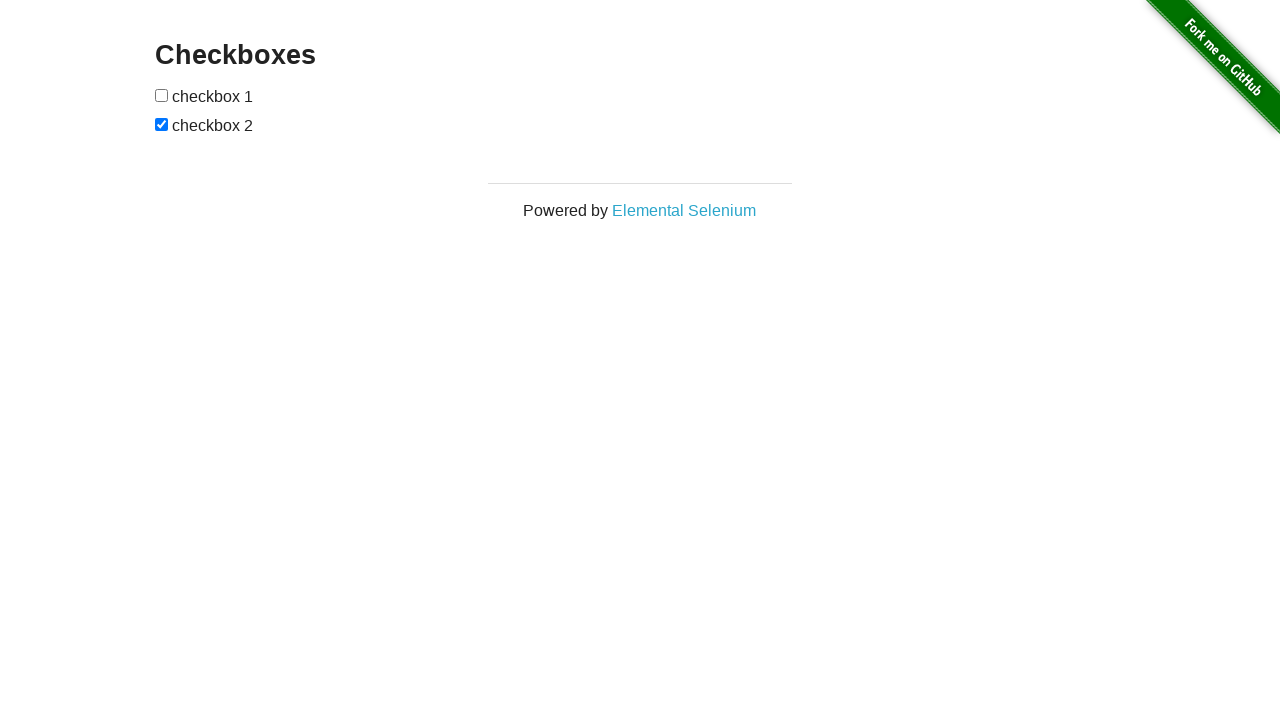

Located all checkbox inputs on the page
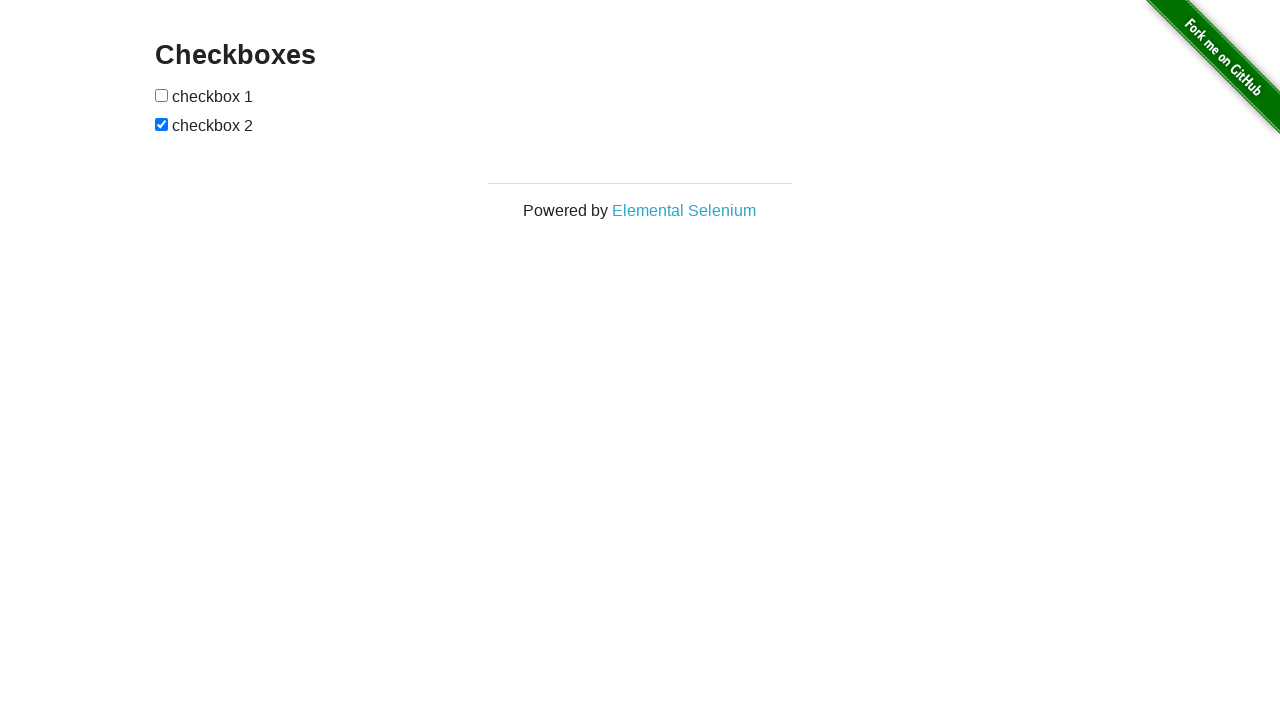

Verified first checkbox is unchecked initially
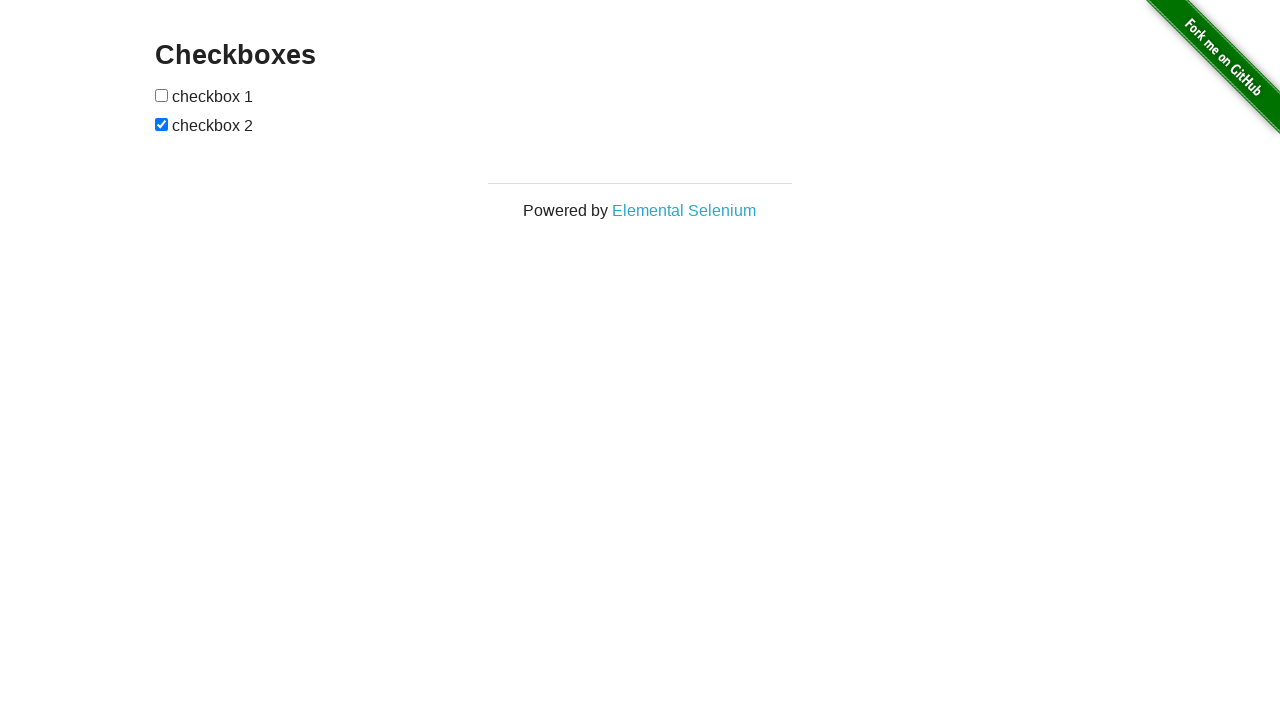

Verified second checkbox is checked initially
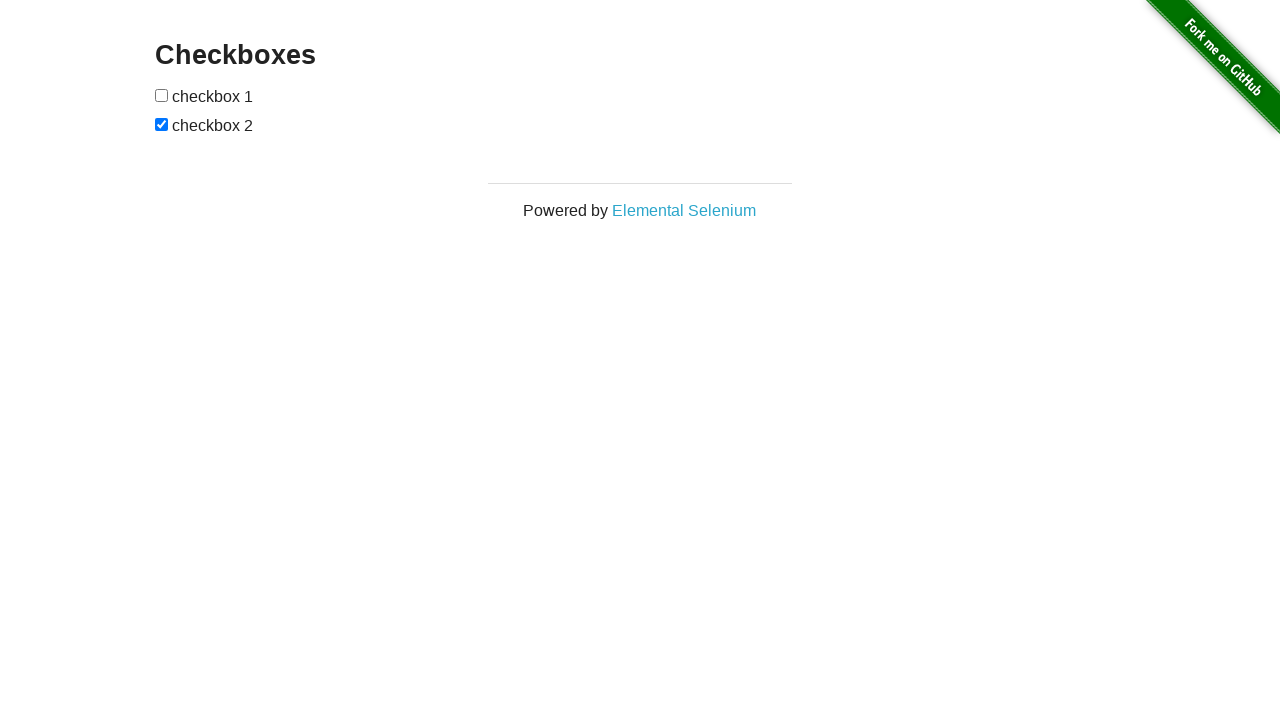

Clicked first checkbox to toggle it at (162, 95) on input[type='checkbox'] >> nth=0
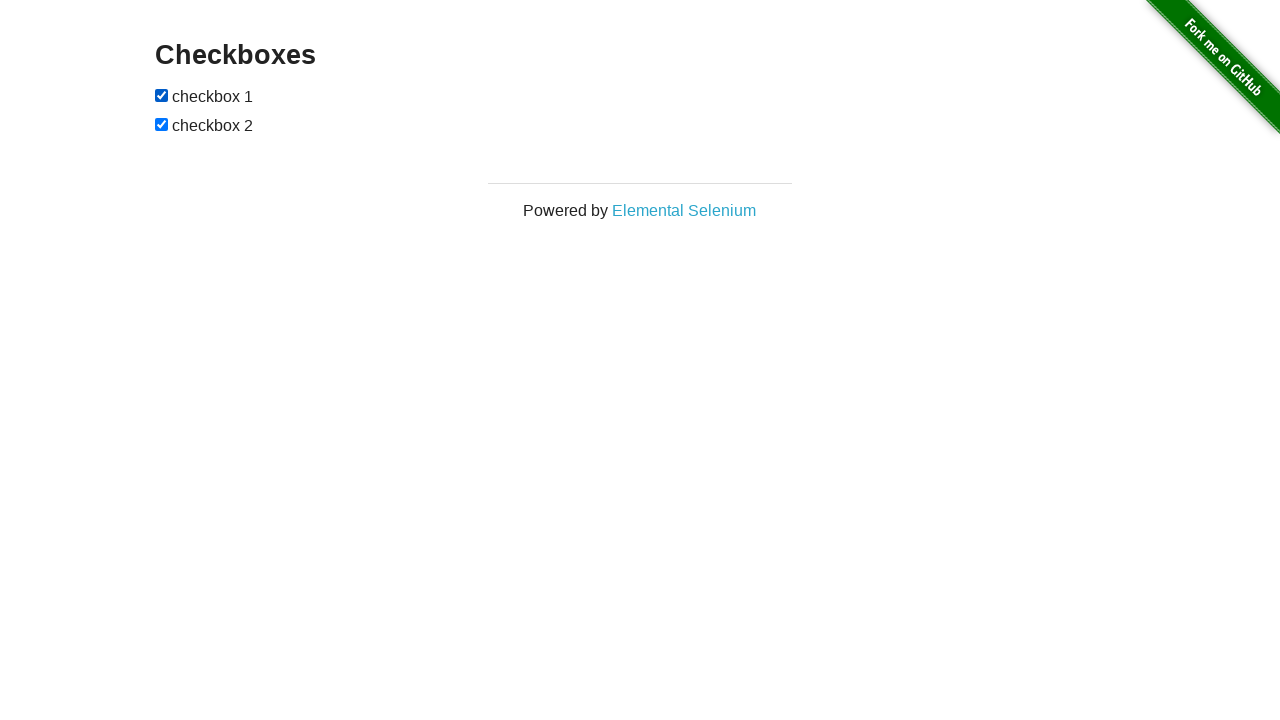

Clicked second checkbox to toggle it at (162, 124) on input[type='checkbox'] >> nth=1
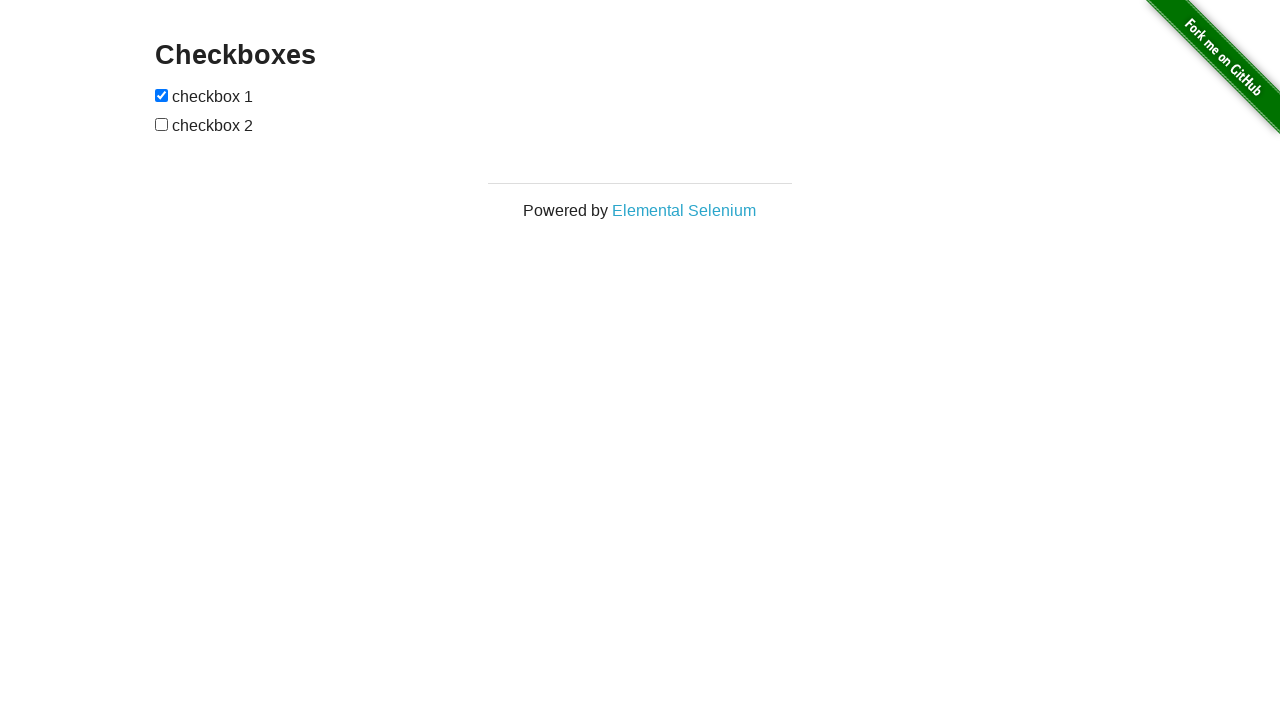

Verified first checkbox is now checked after toggle
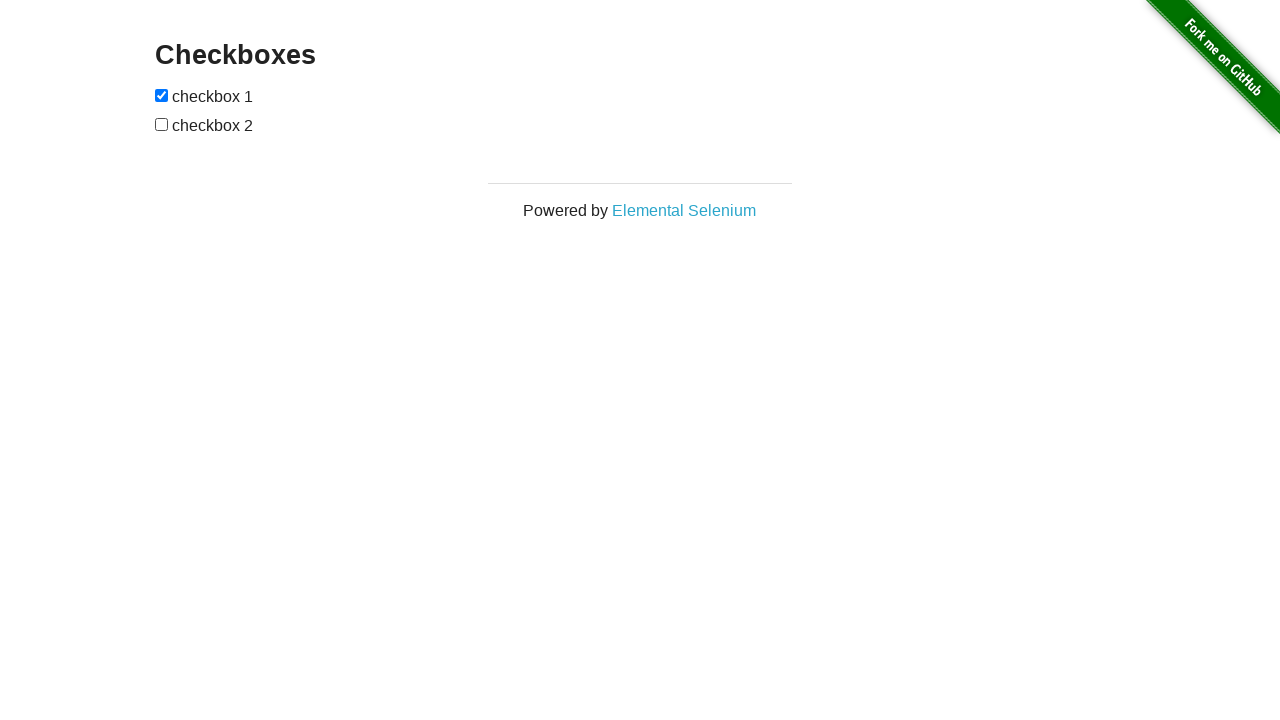

Verified second checkbox is now unchecked after toggle
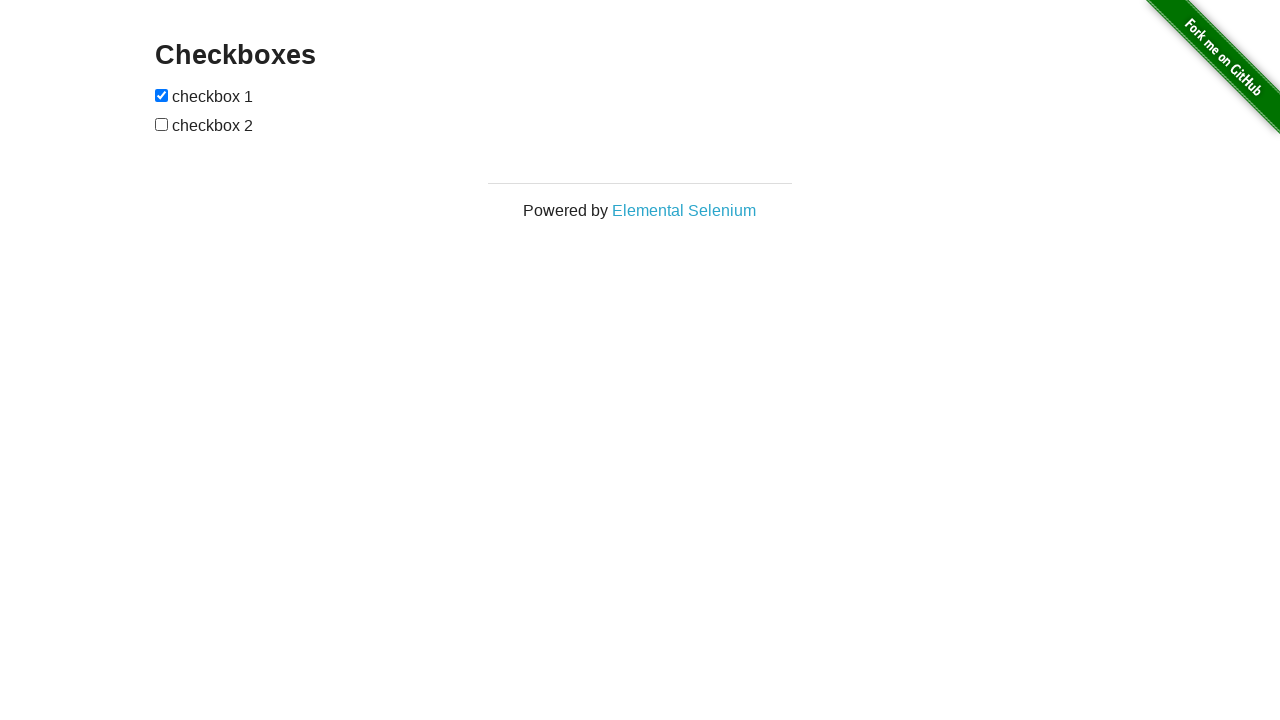

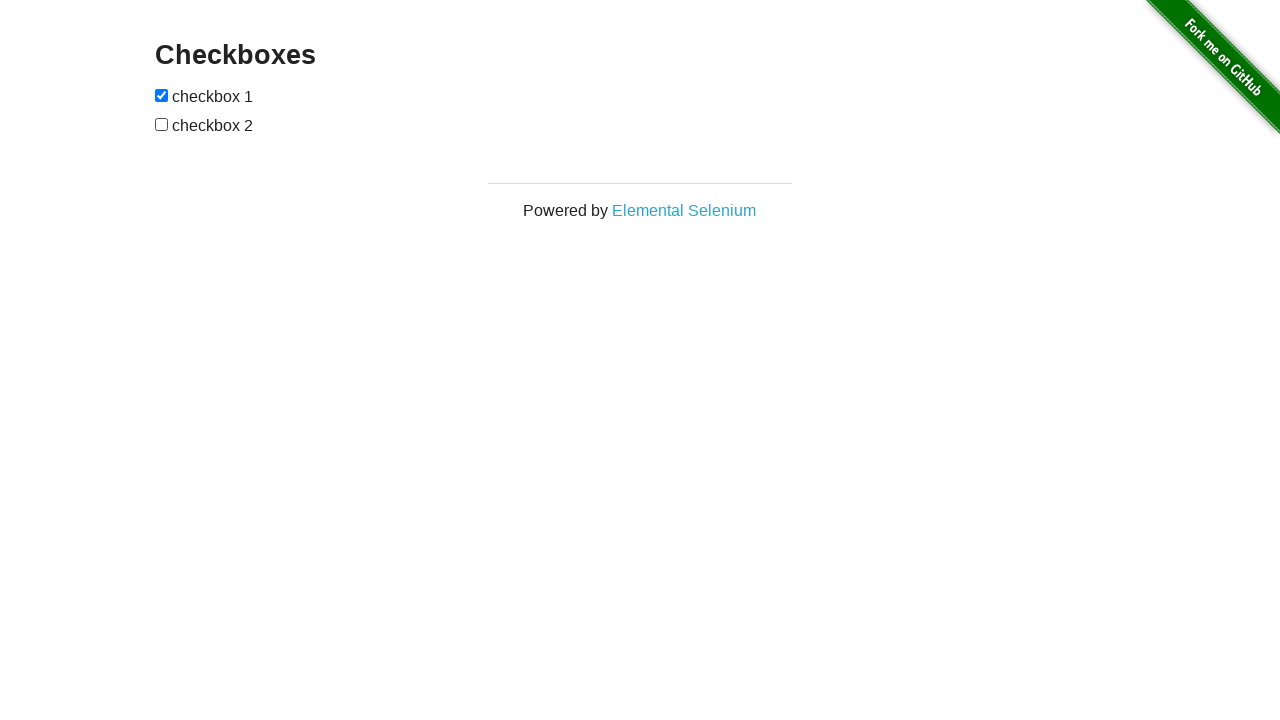